Tests filtering products by the Phones category and verifies that product cards are displayed

Starting URL: https://www.demoblaze.com/

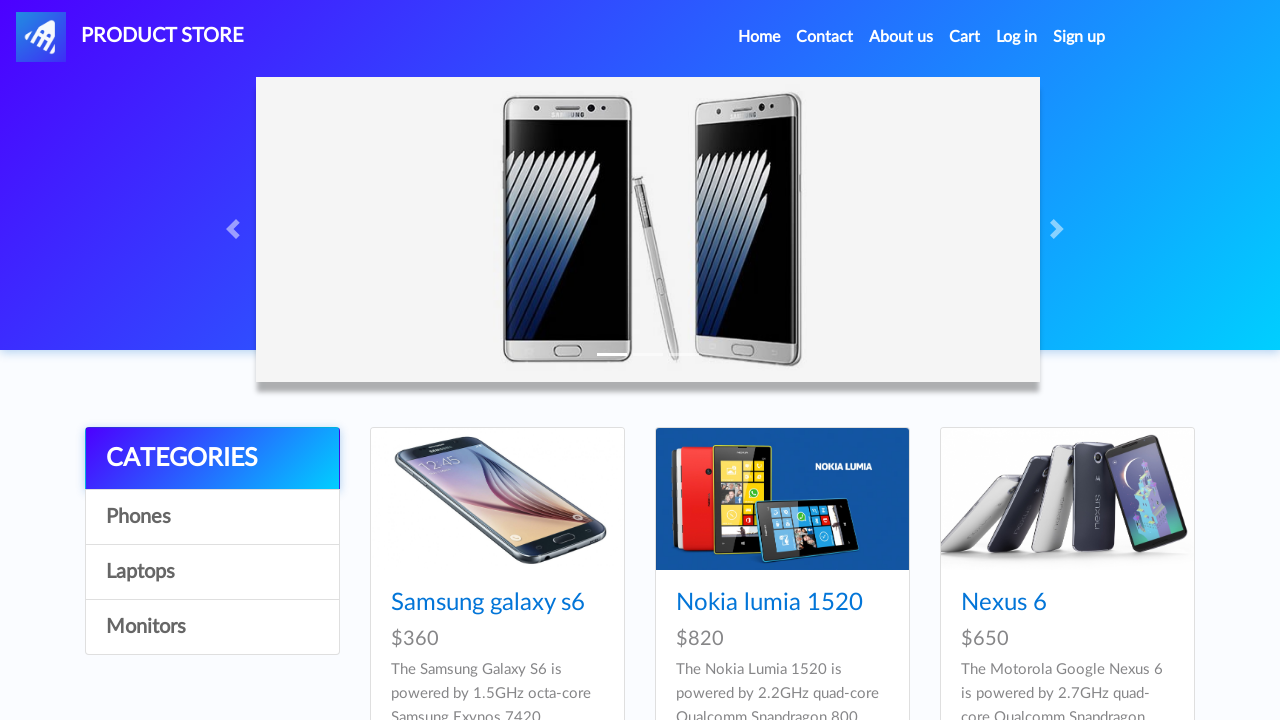

Clicked on Phones category filter at (212, 517) on text=Phones
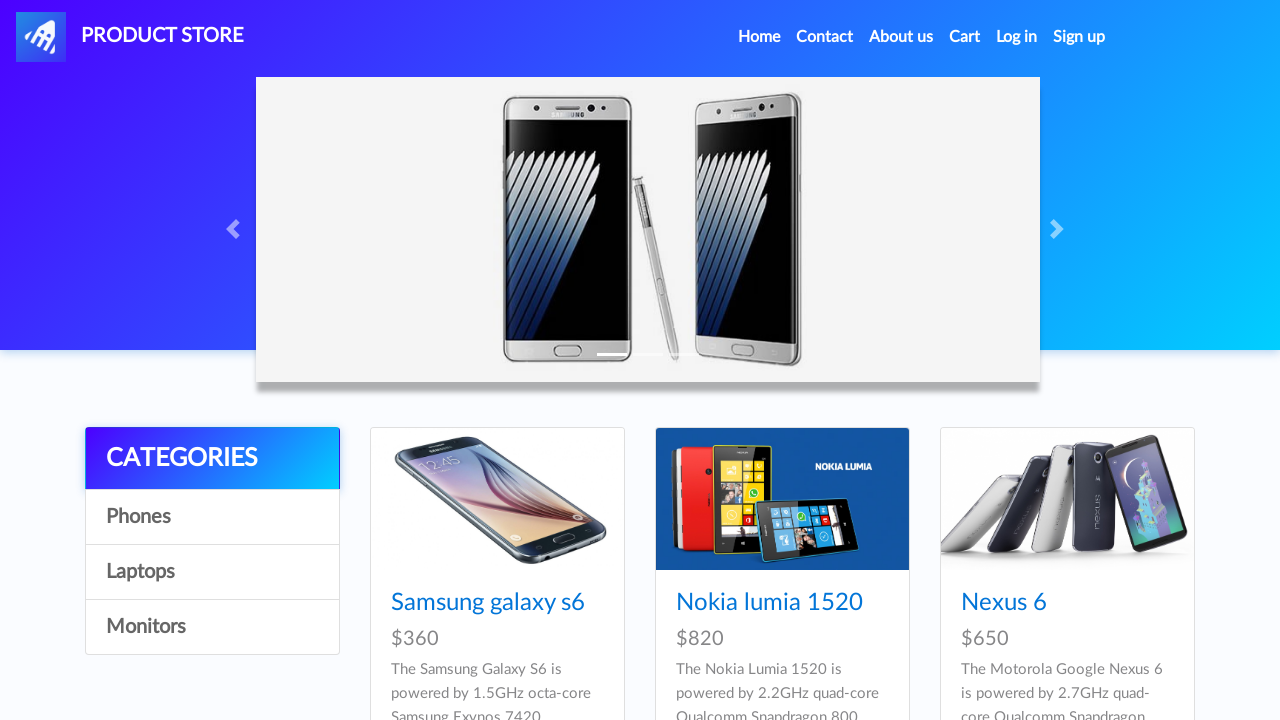

Product cards loaded after filtering by Phones category
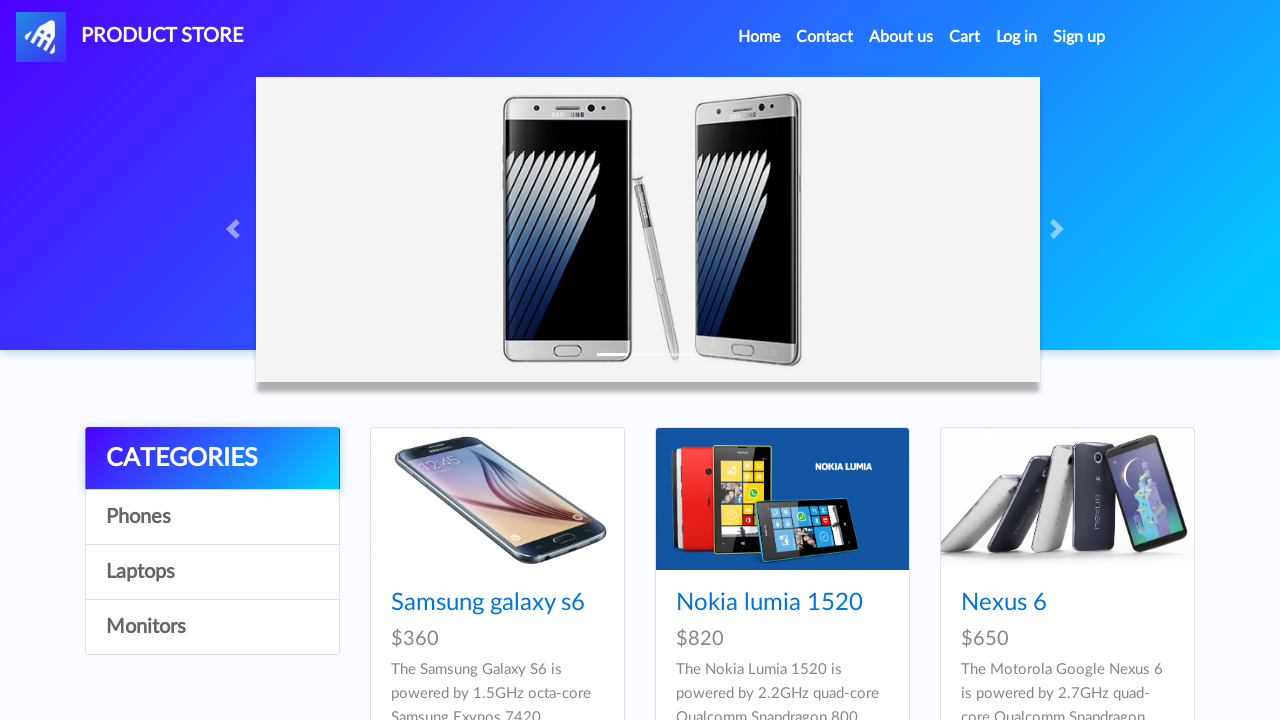

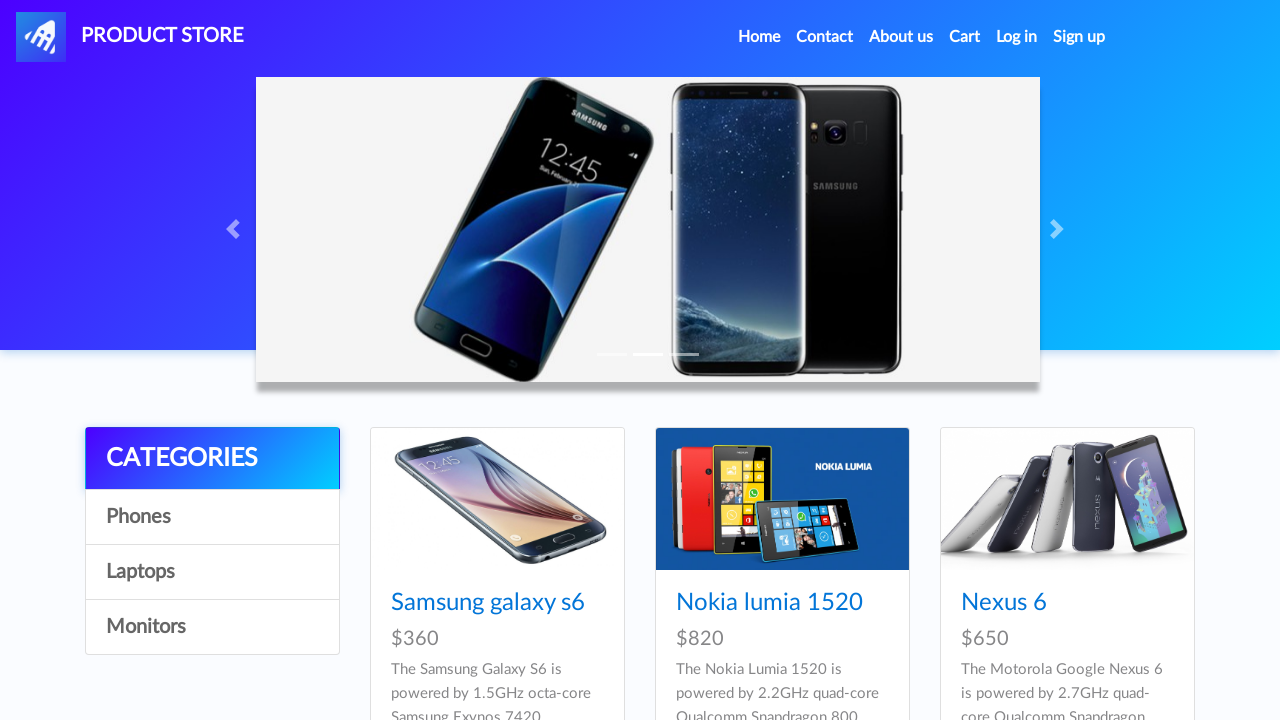